Tests the complete checkout flow on an e-commerce site by selecting a laptop product, adding it to cart, and completing the purchase with payment details

Starting URL: https://www.demoblaze.com/

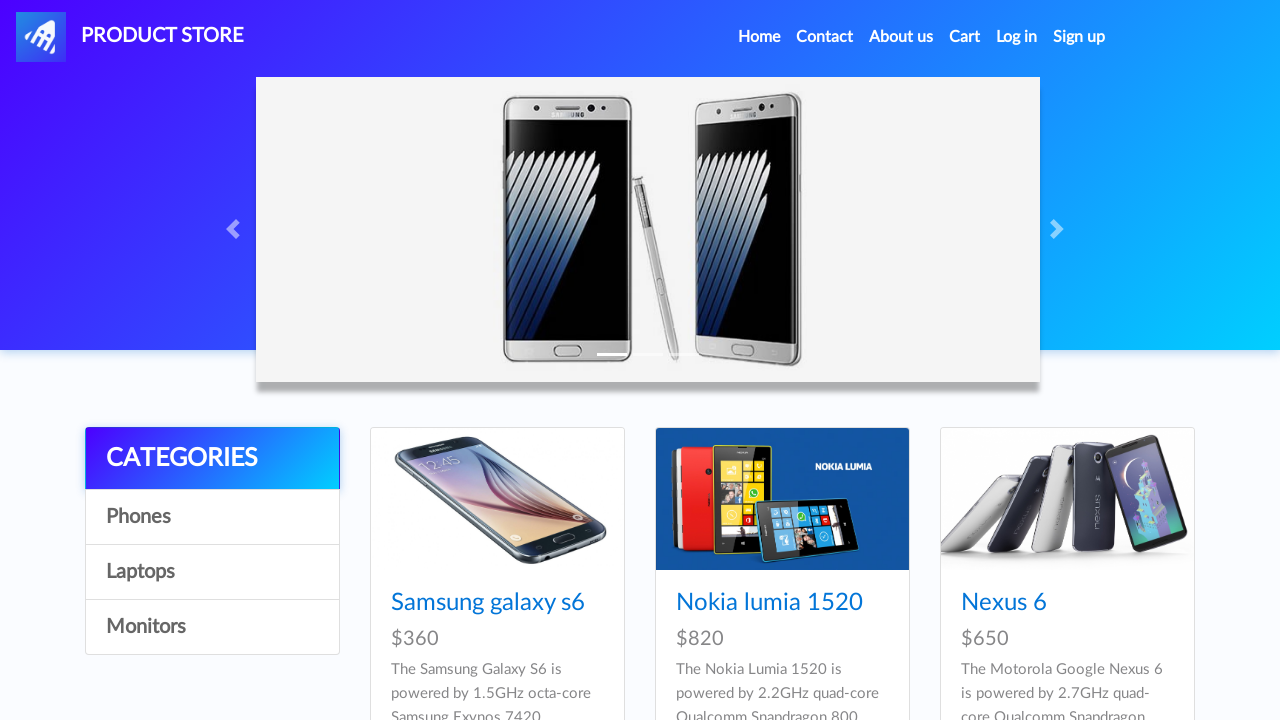

Clicked on notebooks category at (212, 572) on a[onclick="byCat('notebook')"]
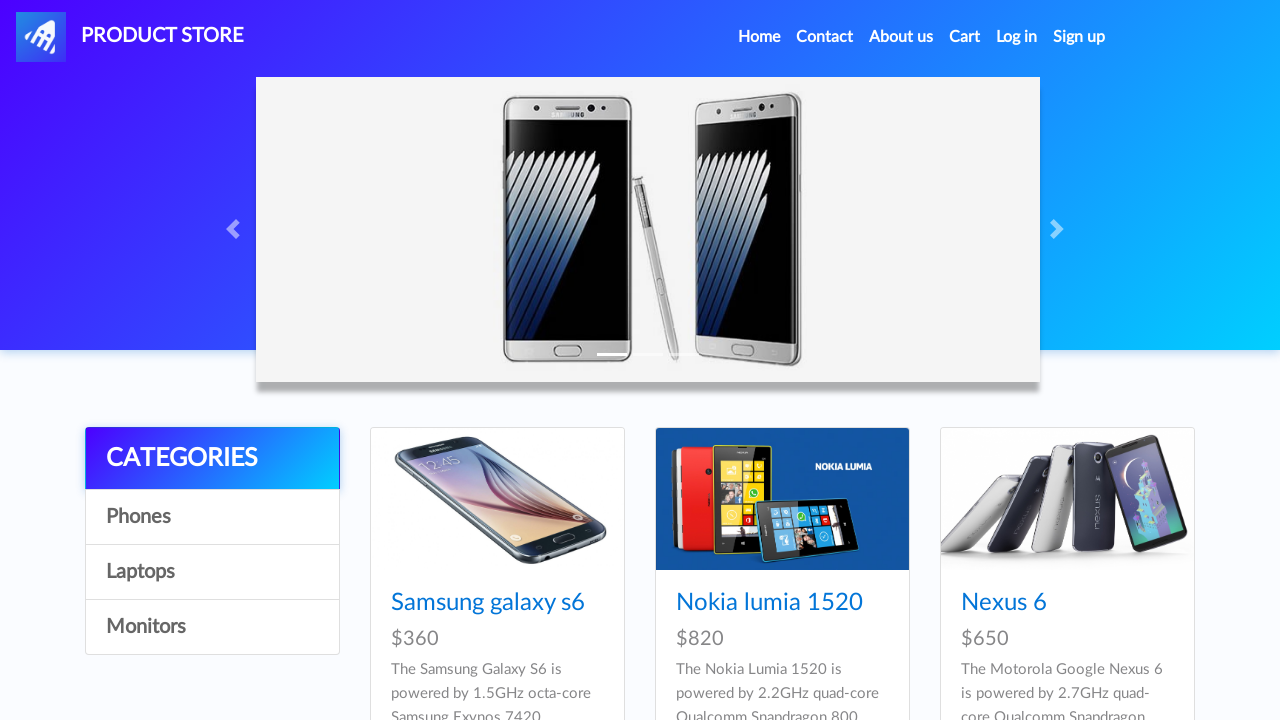

Waited for laptop products to load
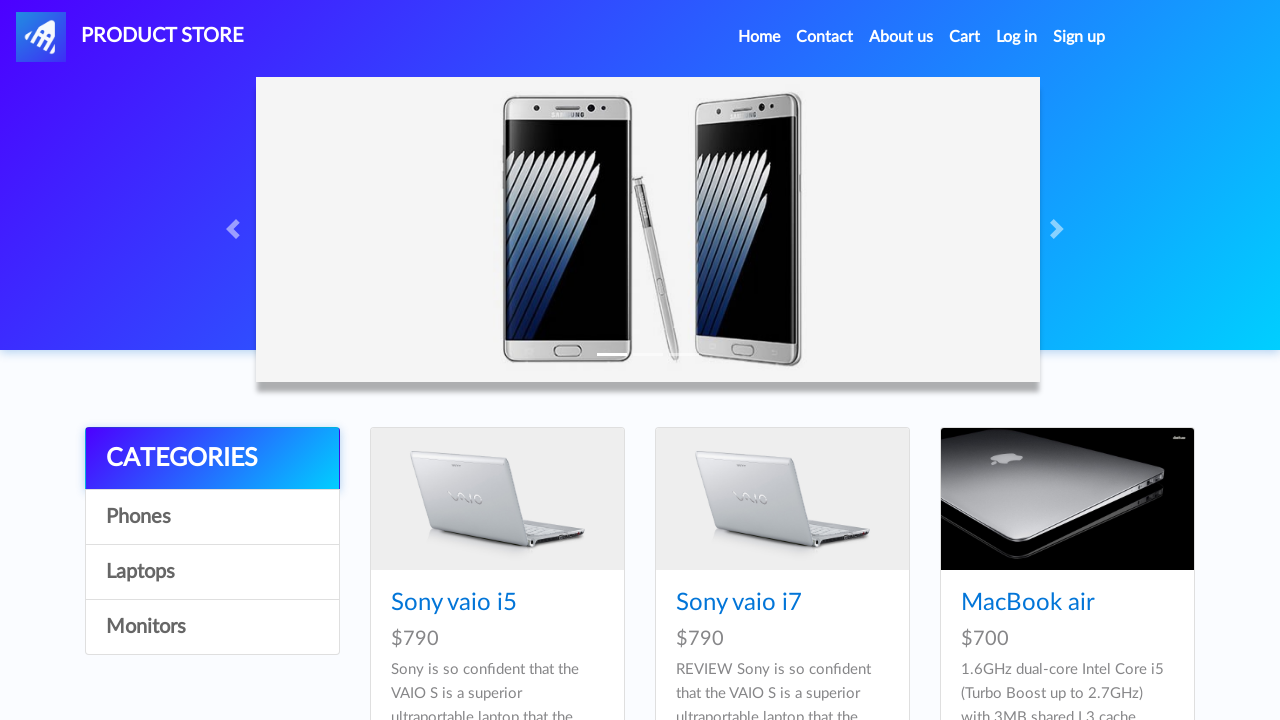

Clicked on Sony Vaio i5 laptop product at (454, 603) on #tbodyid > div:nth-child(1) > div > div > h4 > a
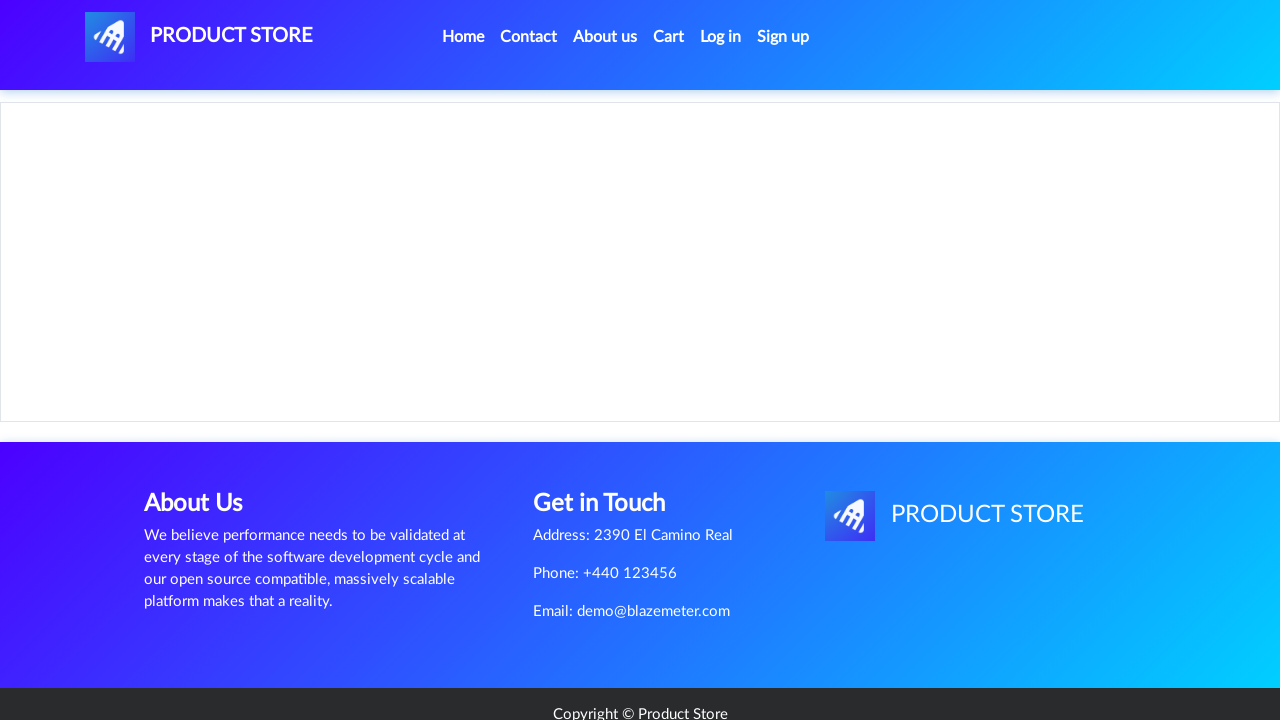

Clicked add to cart button at (610, 440) on #tbodyid > div.row > div > a
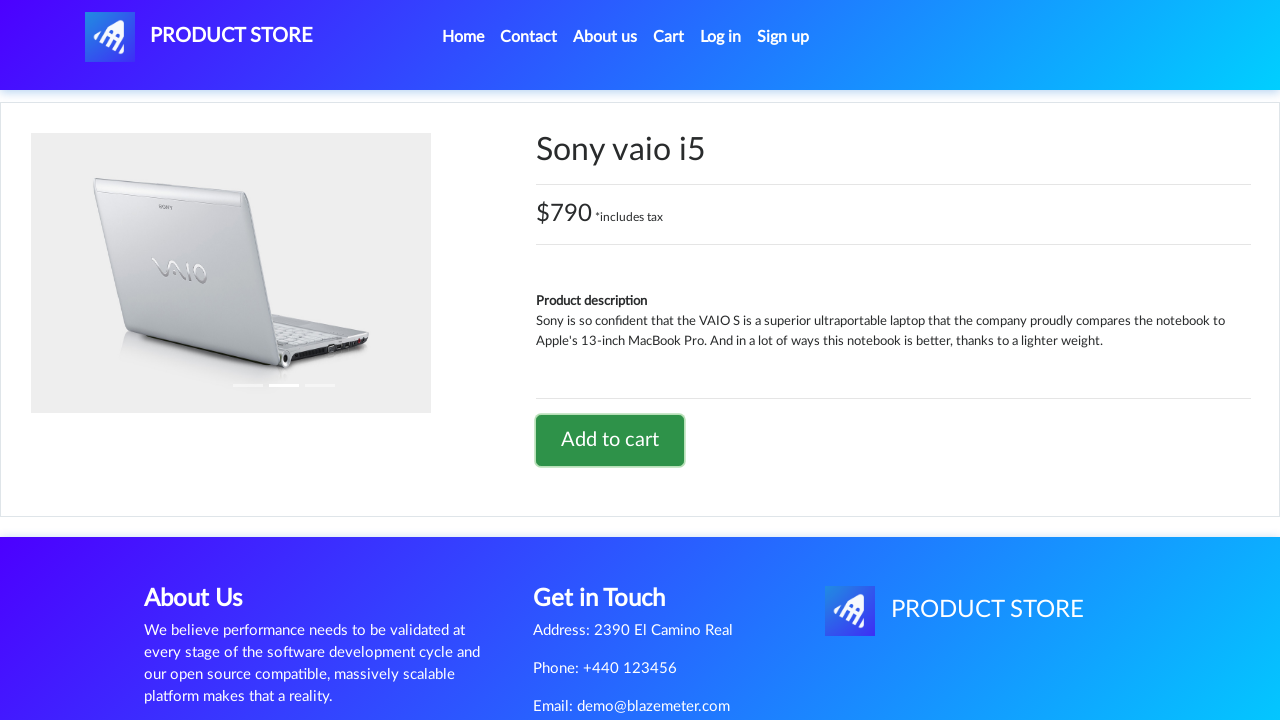

Accepted confirmation dialog after adding to cart
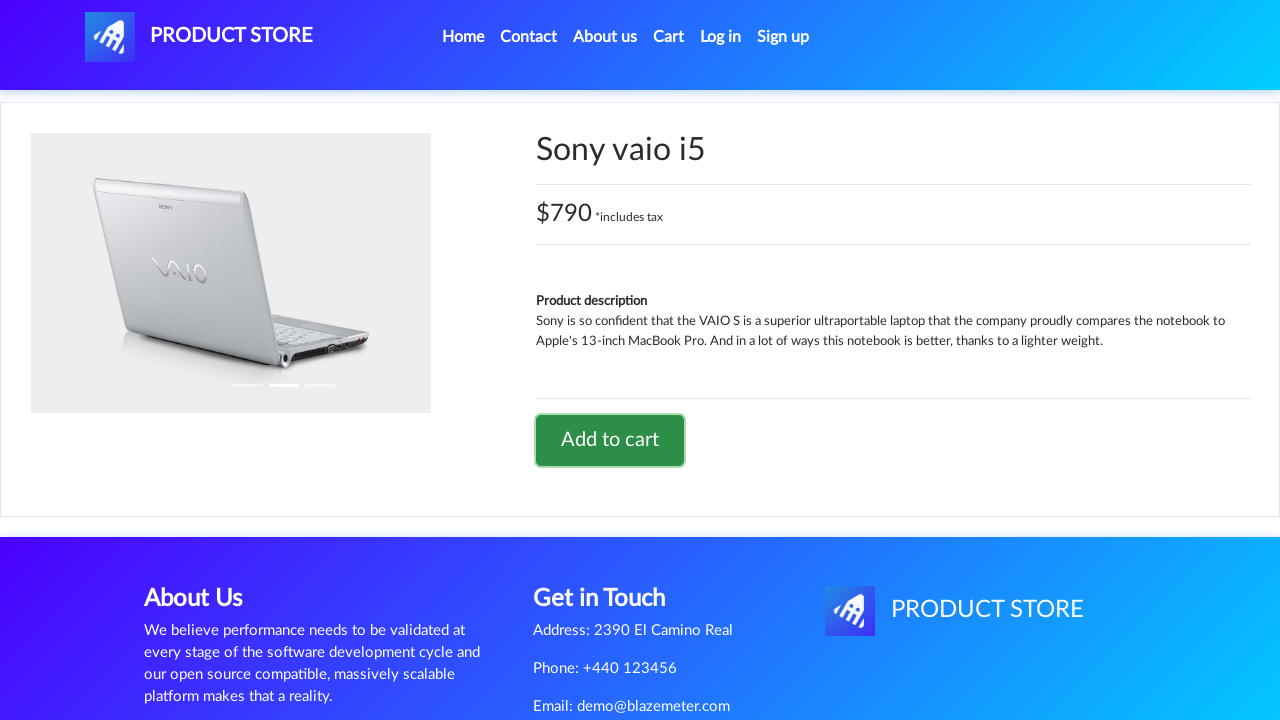

Navigated to shopping cart at (669, 37) on #cartur
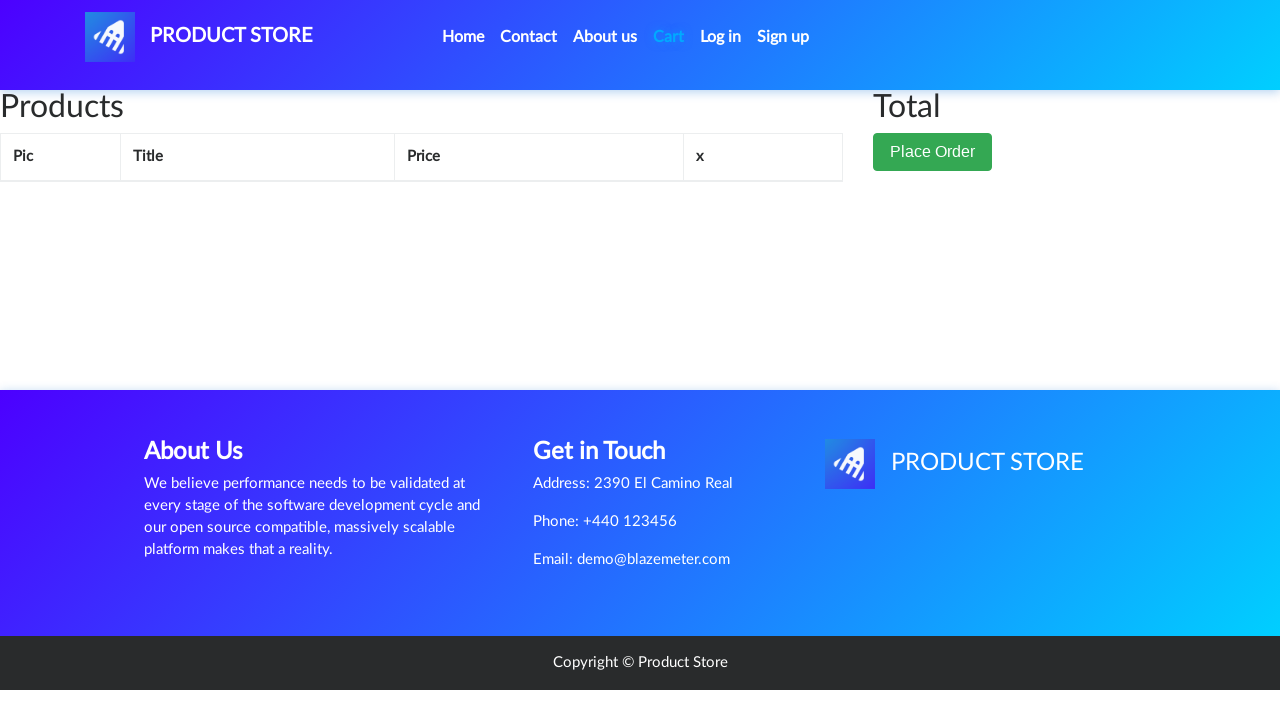

Clicked place order button at (933, 152) on #page-wrapper > div > div.col-lg-1 > button
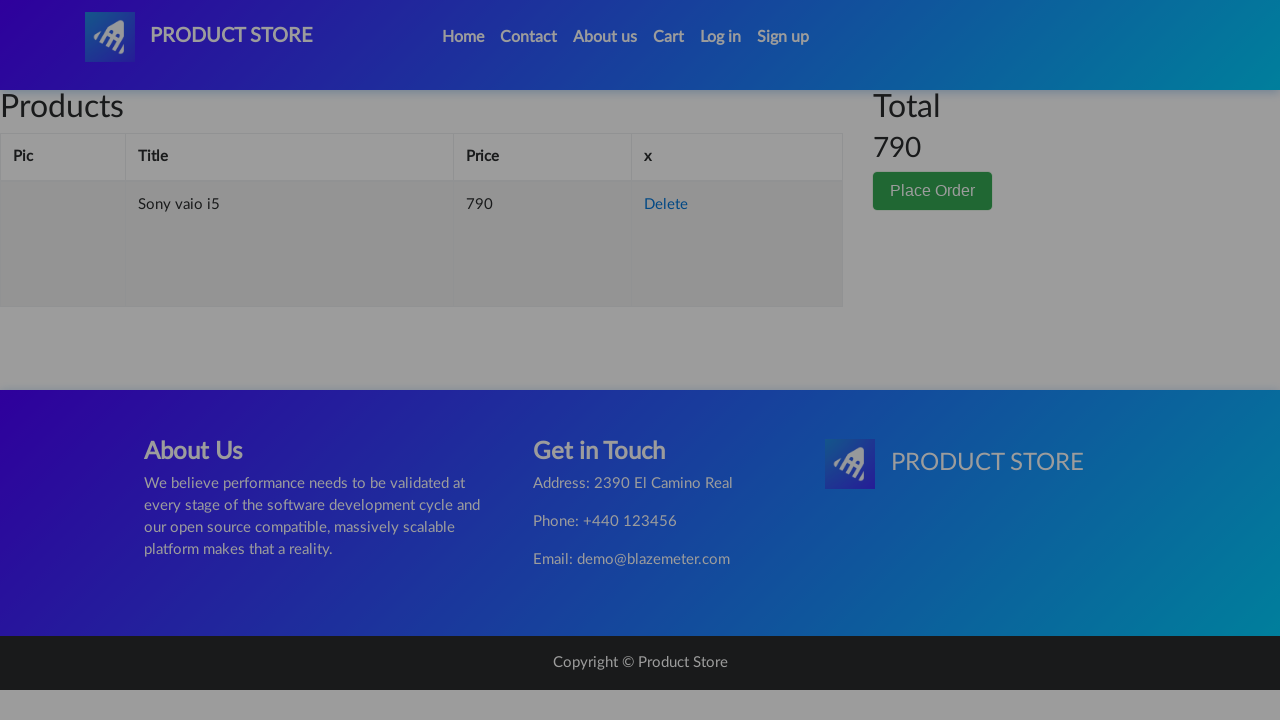

Filled in name field with 'Sean' on #name
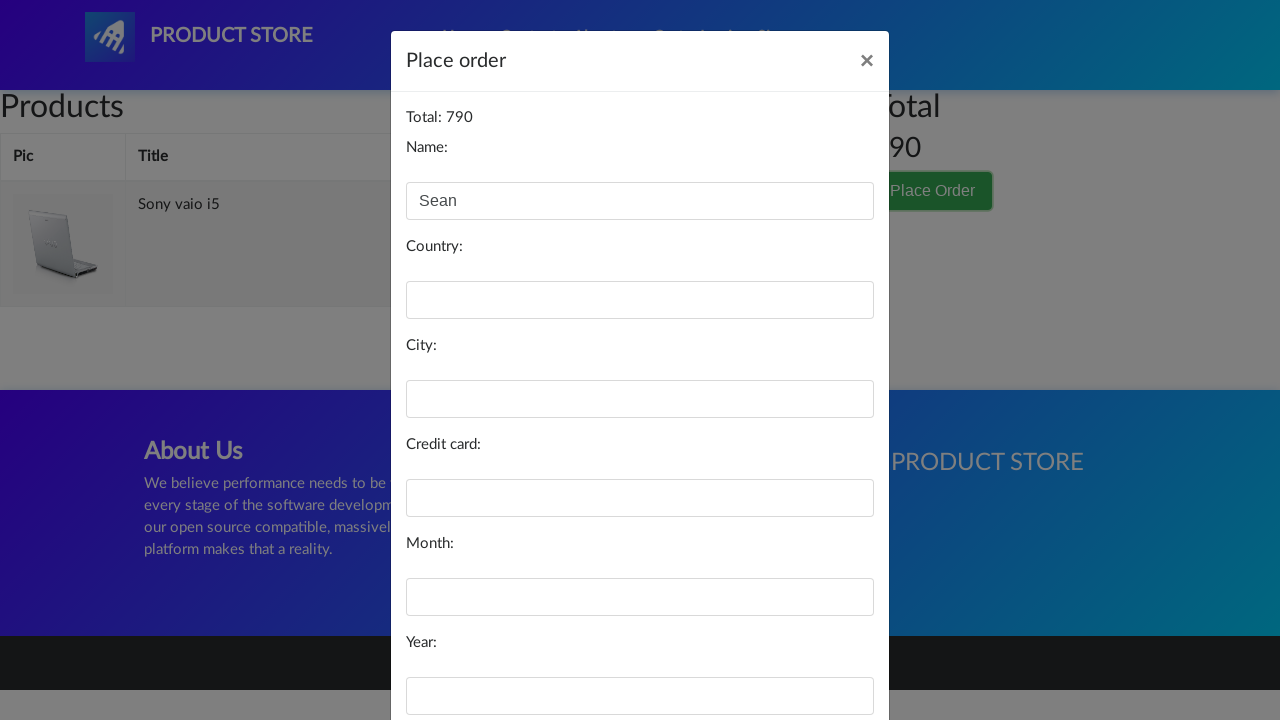

Filled in country field with 'United Kingdom' on #country
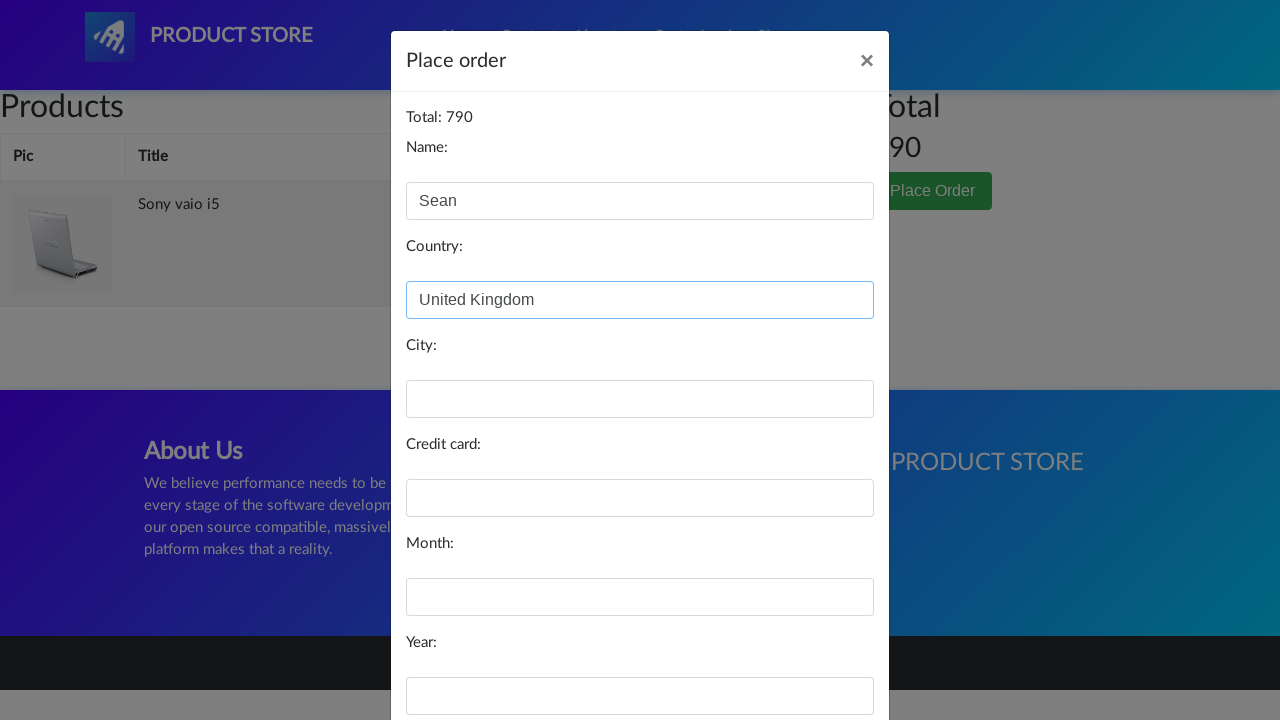

Filled in city field with 'Peterborough' on #city
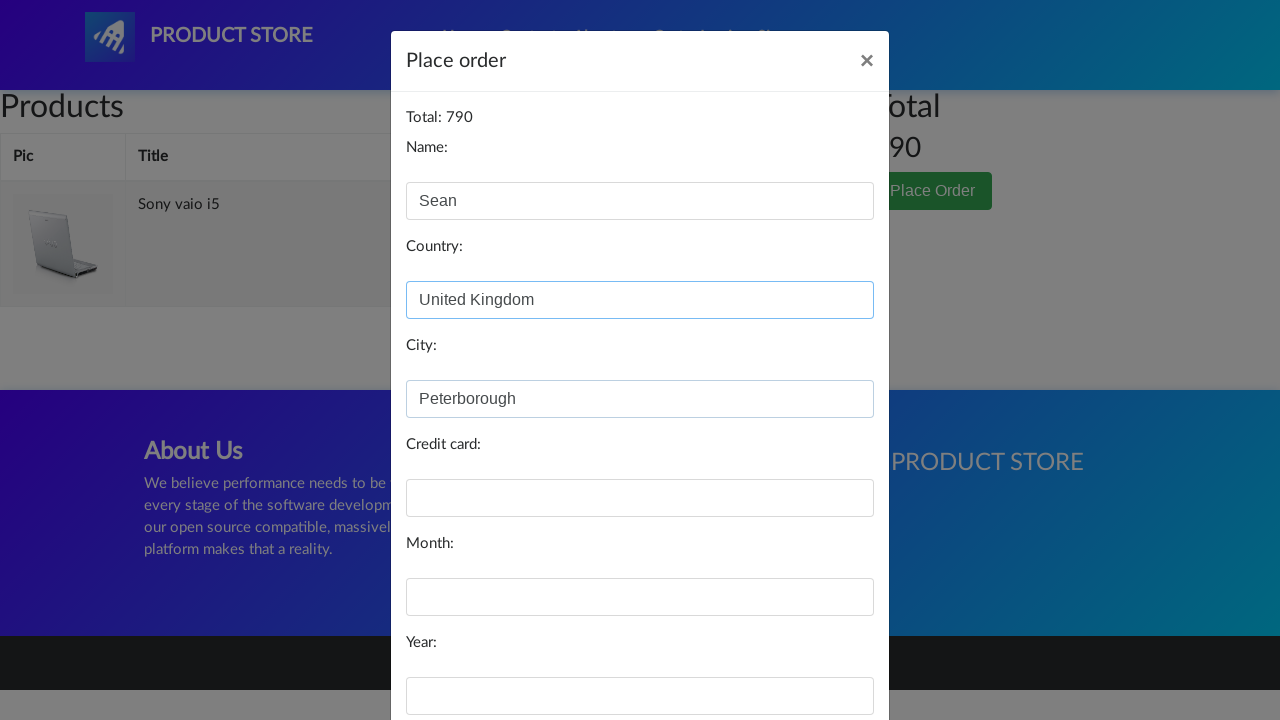

Filled in credit card field with test card number on #card
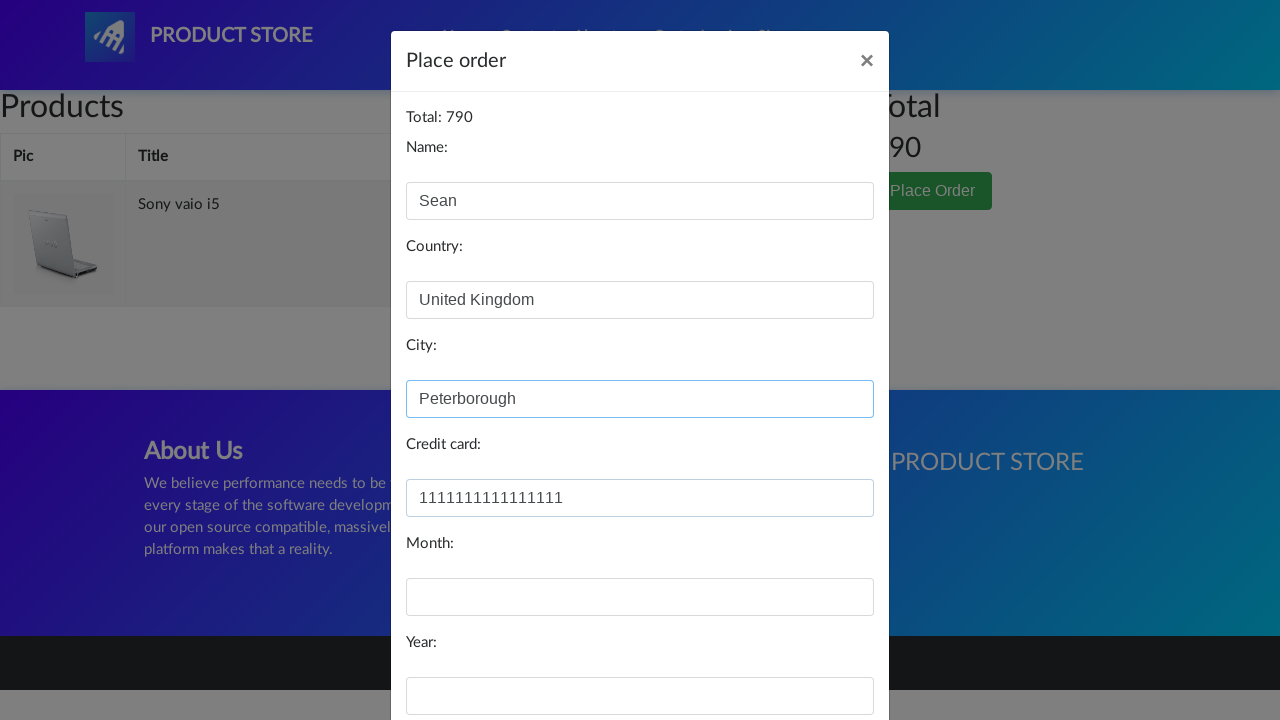

Filled in expiry month field with '08' on #month
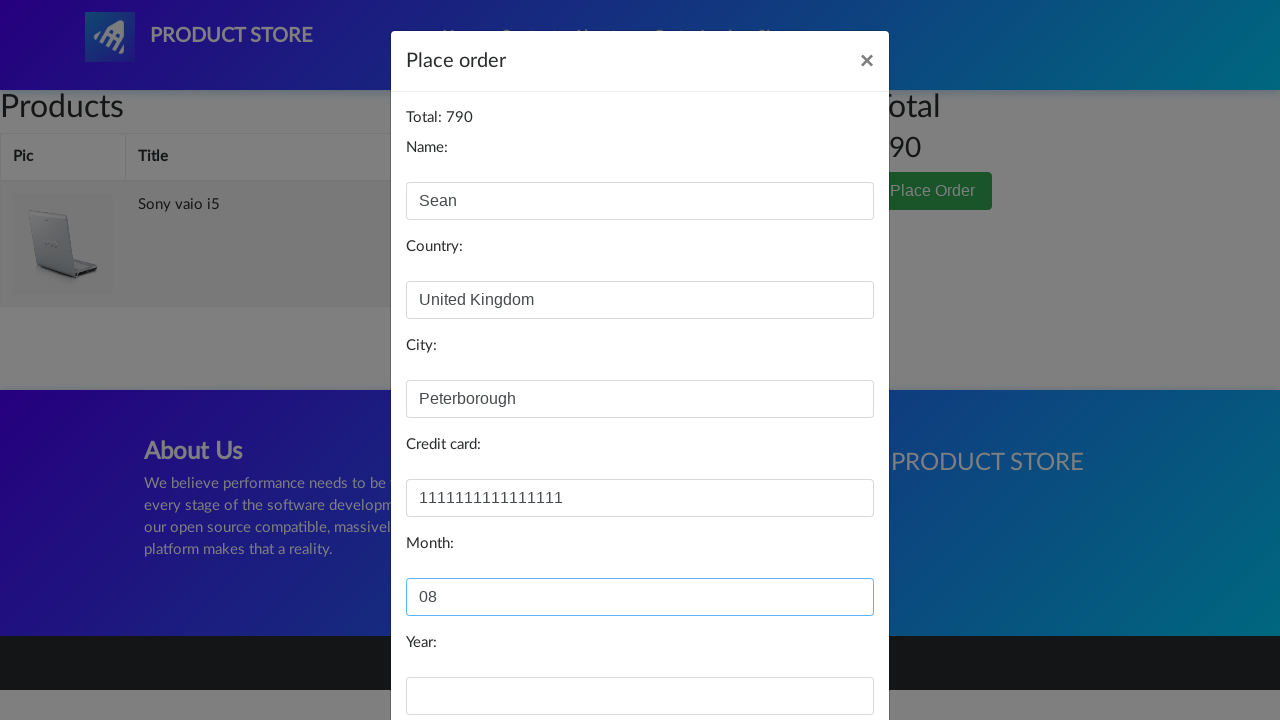

Filled in expiry year field with '28' on #year
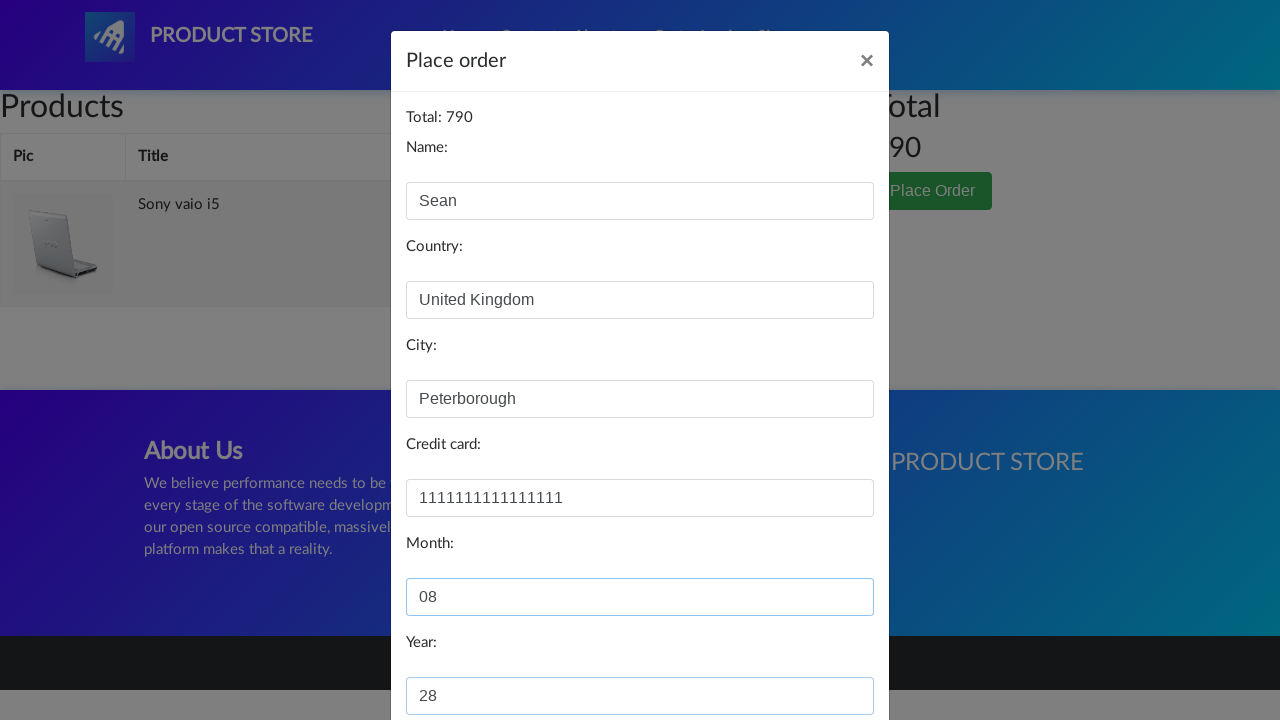

Clicked purchase button to complete checkout at (823, 655) on #orderModal > div > div > div.modal-footer > button.btn.btn-primary
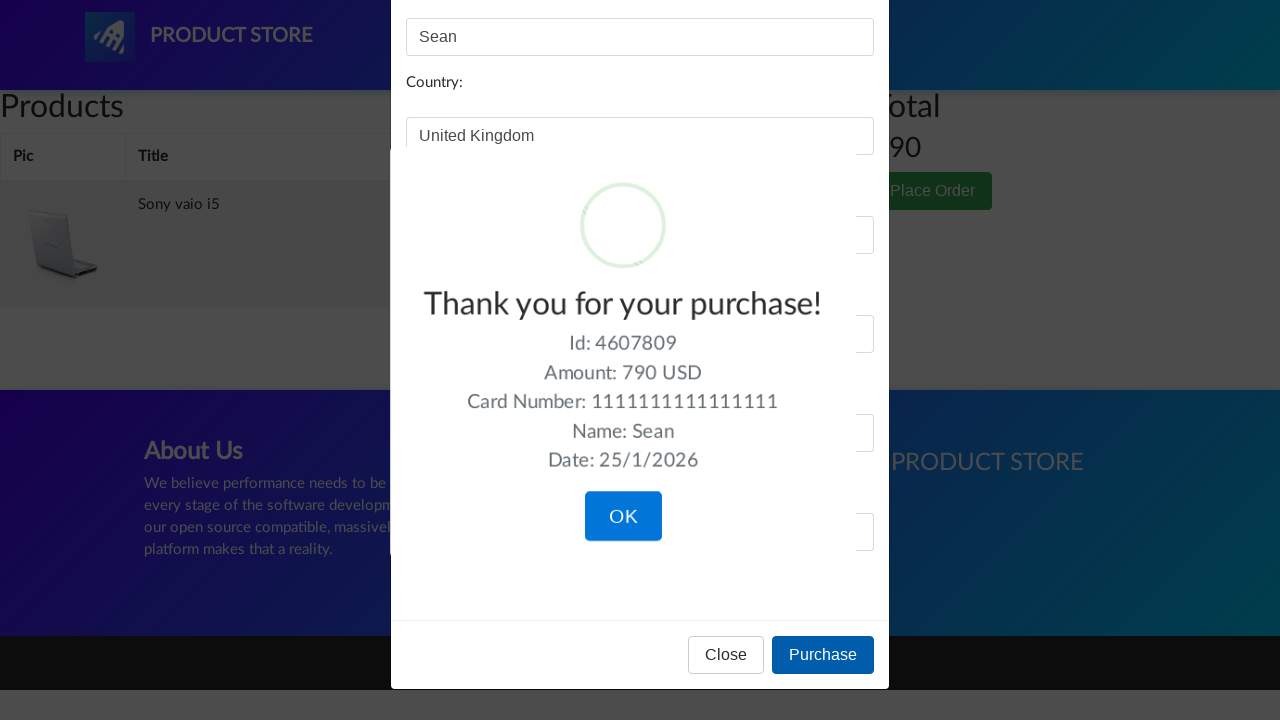

Purchase confirmation message appeared
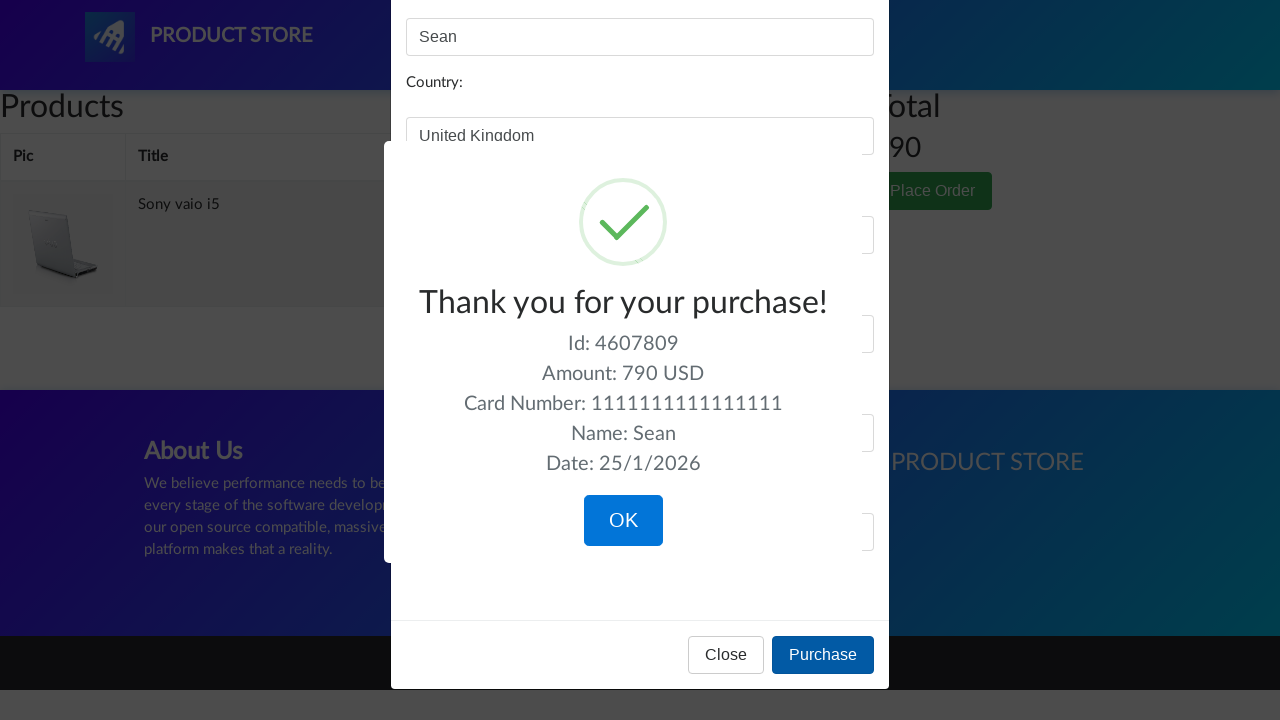

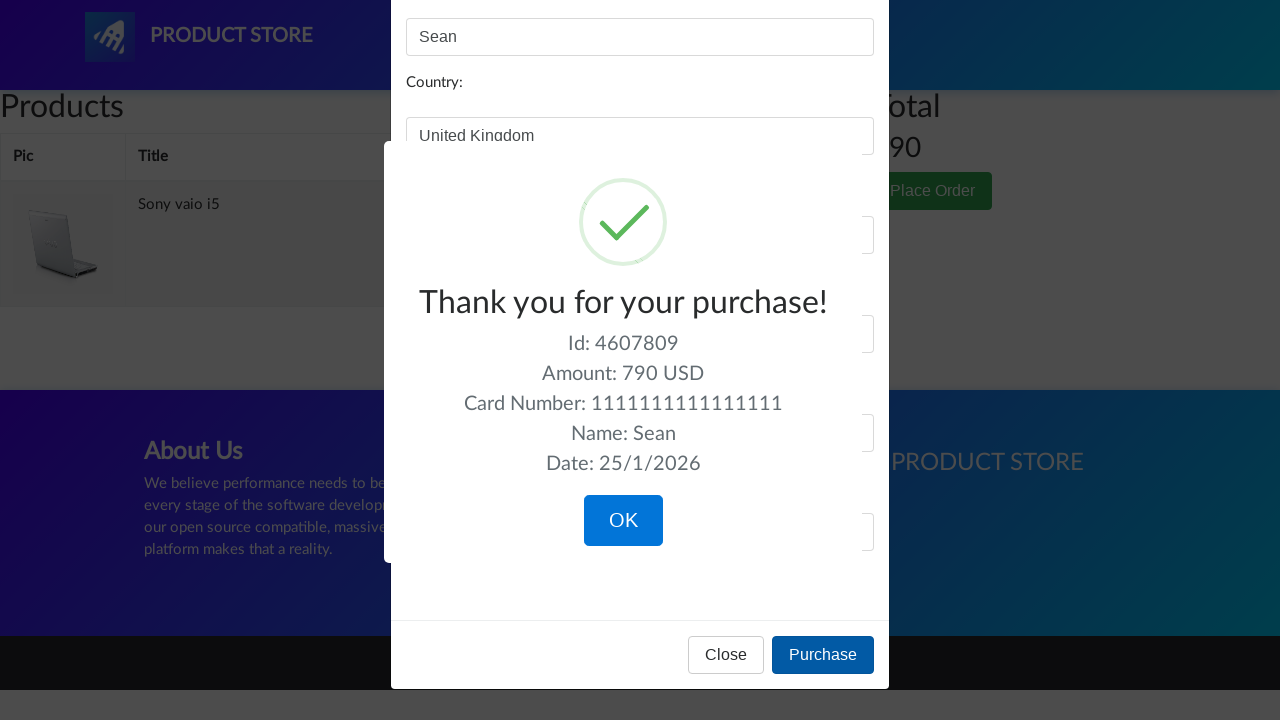